Tests JavaScript prompt alert handling by switching to iframe, triggering a prompt, entering text, and verifying the result

Starting URL: https://www.w3schools.com/jsref/tryit.asp?filename=tryjsref_prompt

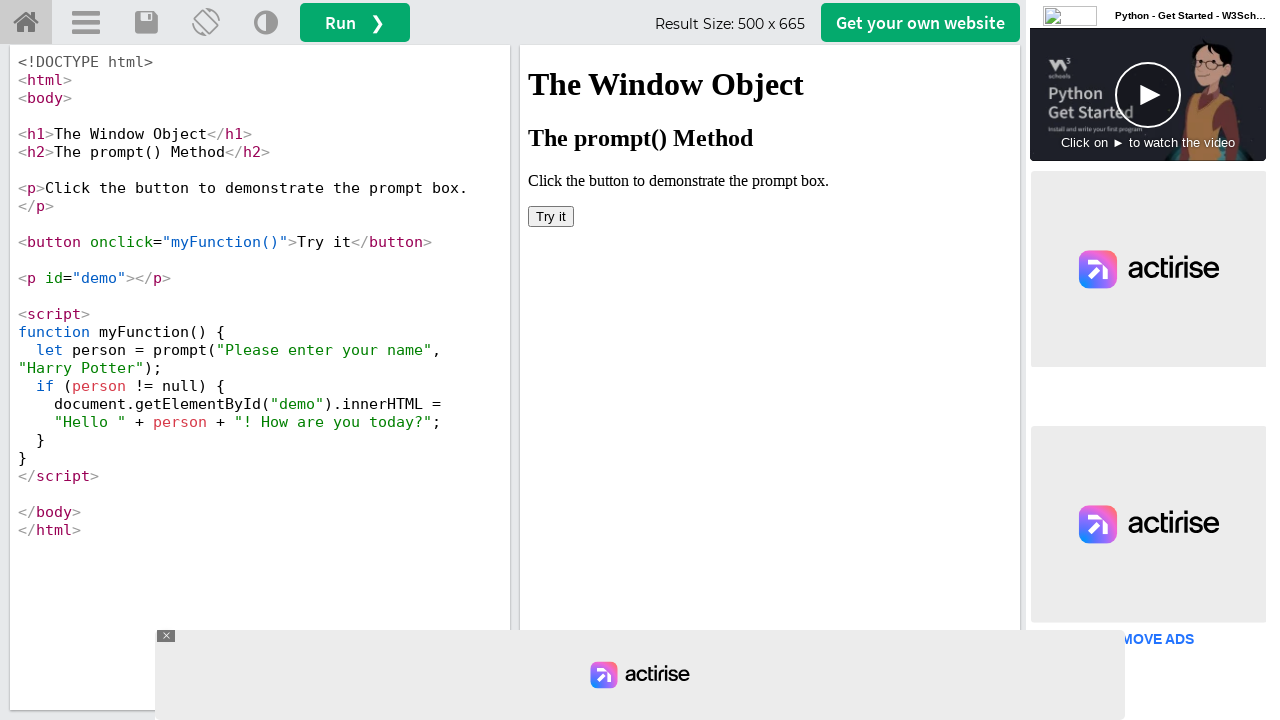

Located iframe with ID 'iframeResult'
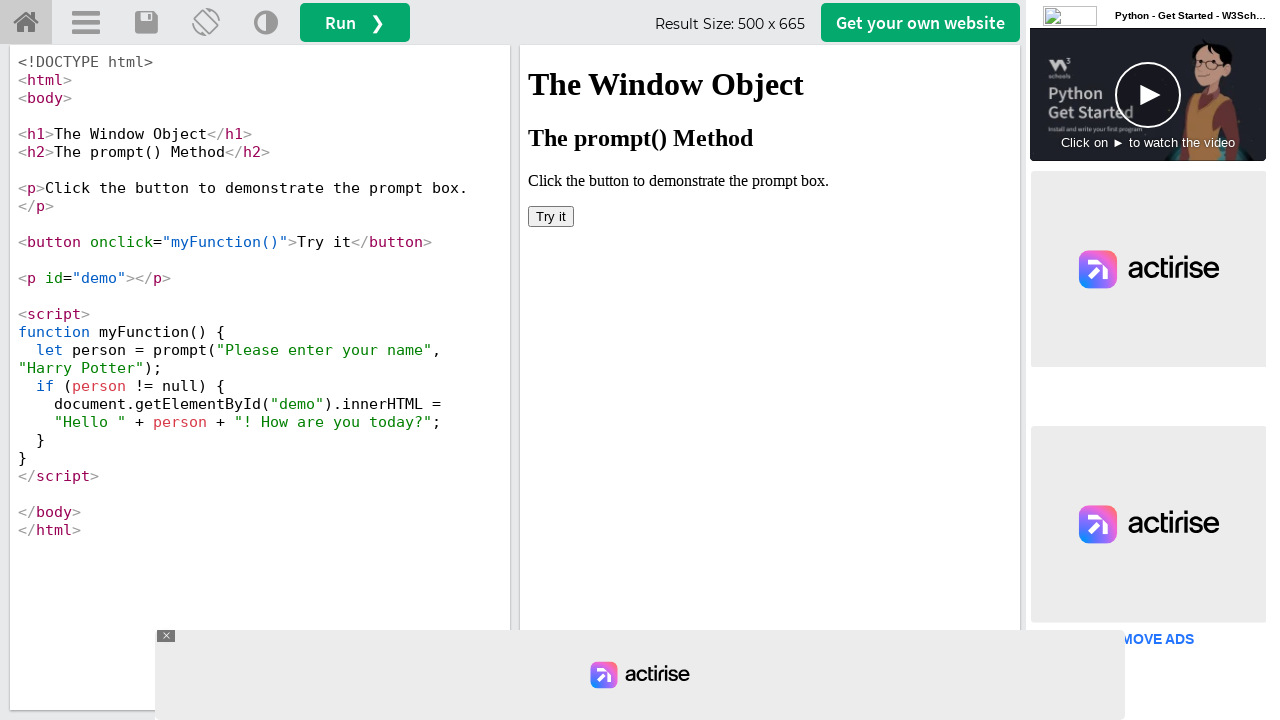

Clicked 'Try it' button to trigger JavaScript prompt at (551, 216) on #iframeResult >> internal:control=enter-frame >> button:has-text('Try it')
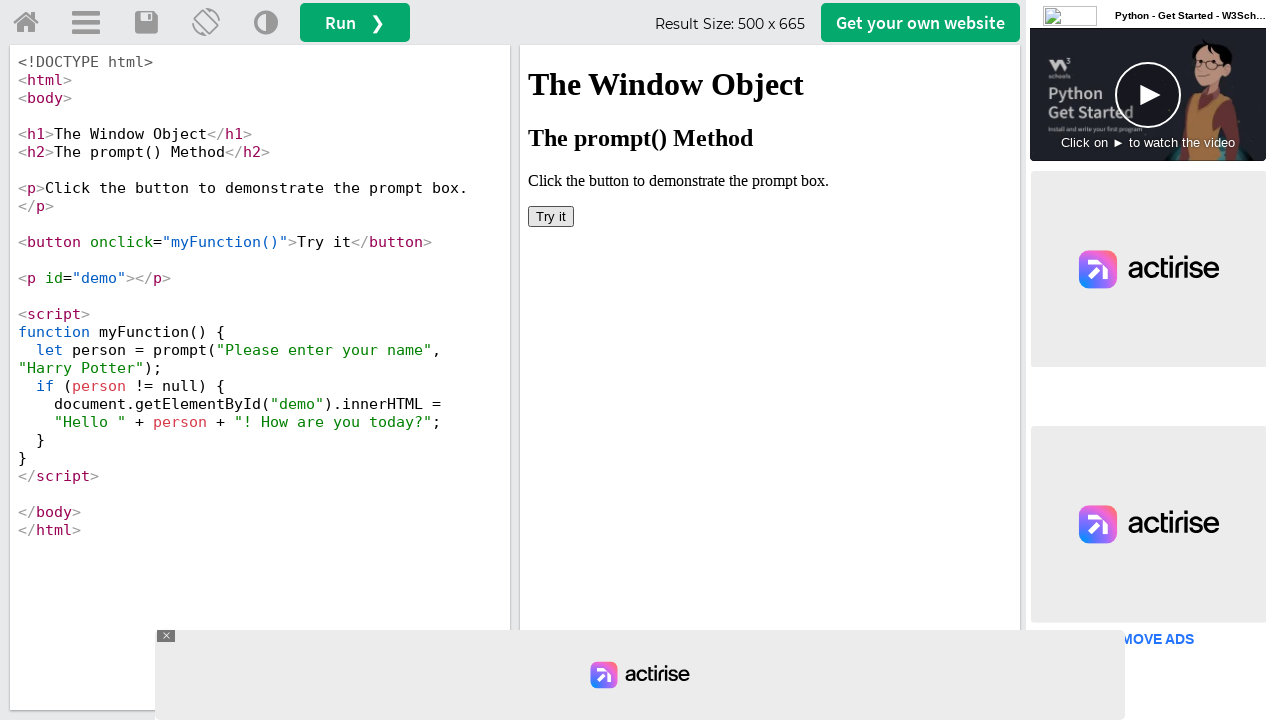

Set up dialog handler to accept prompt with text 'ExampleText'
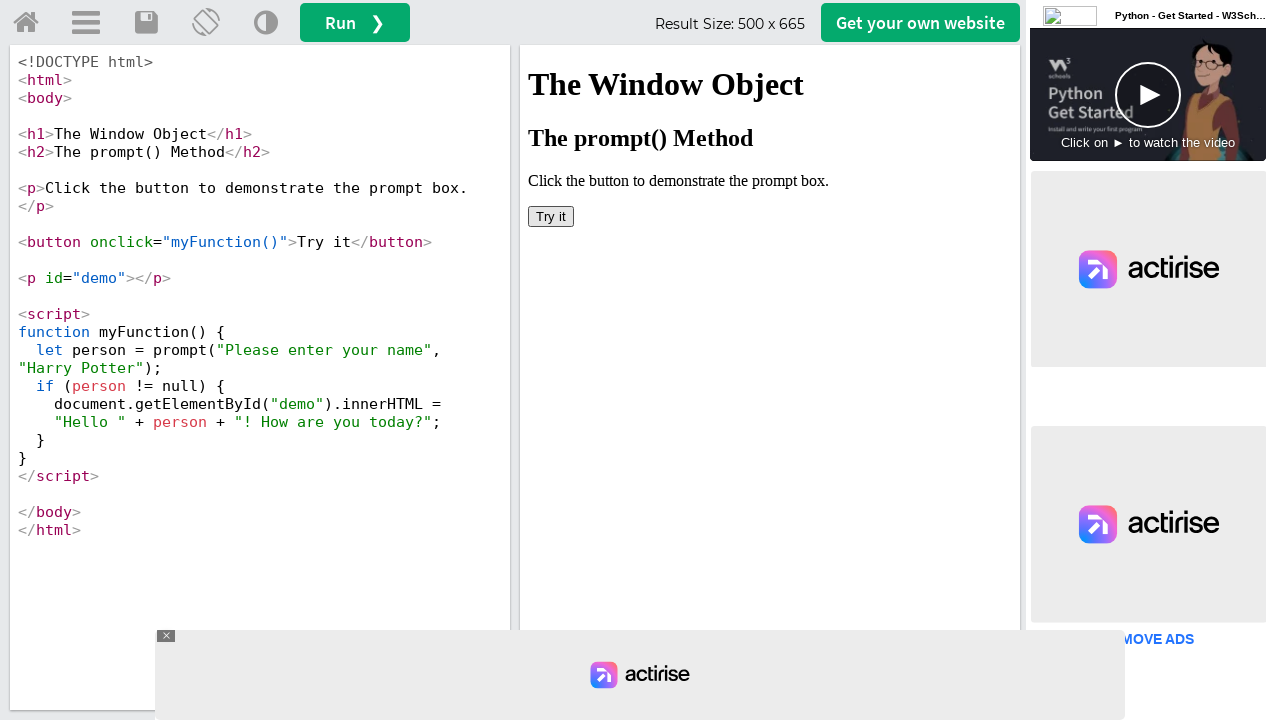

Retrieved result text from demo element: ''
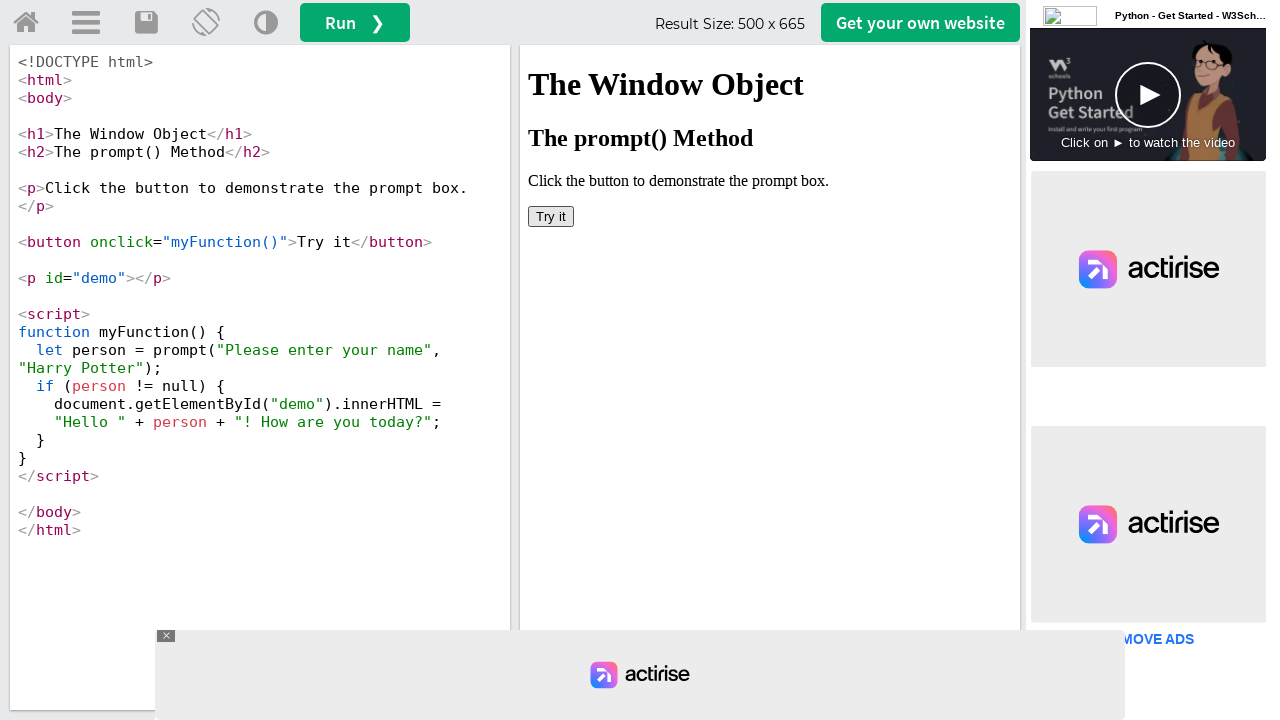

Clicked home link in main frame at (26, 23) on #tryhome
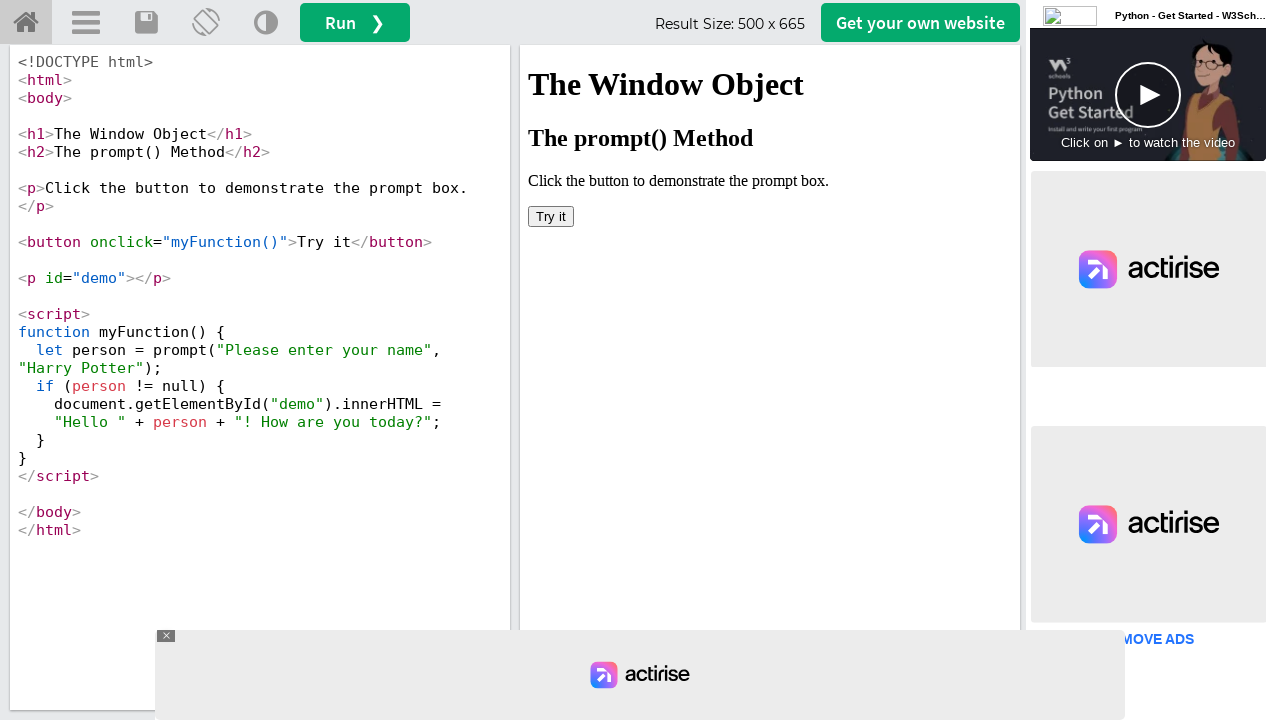

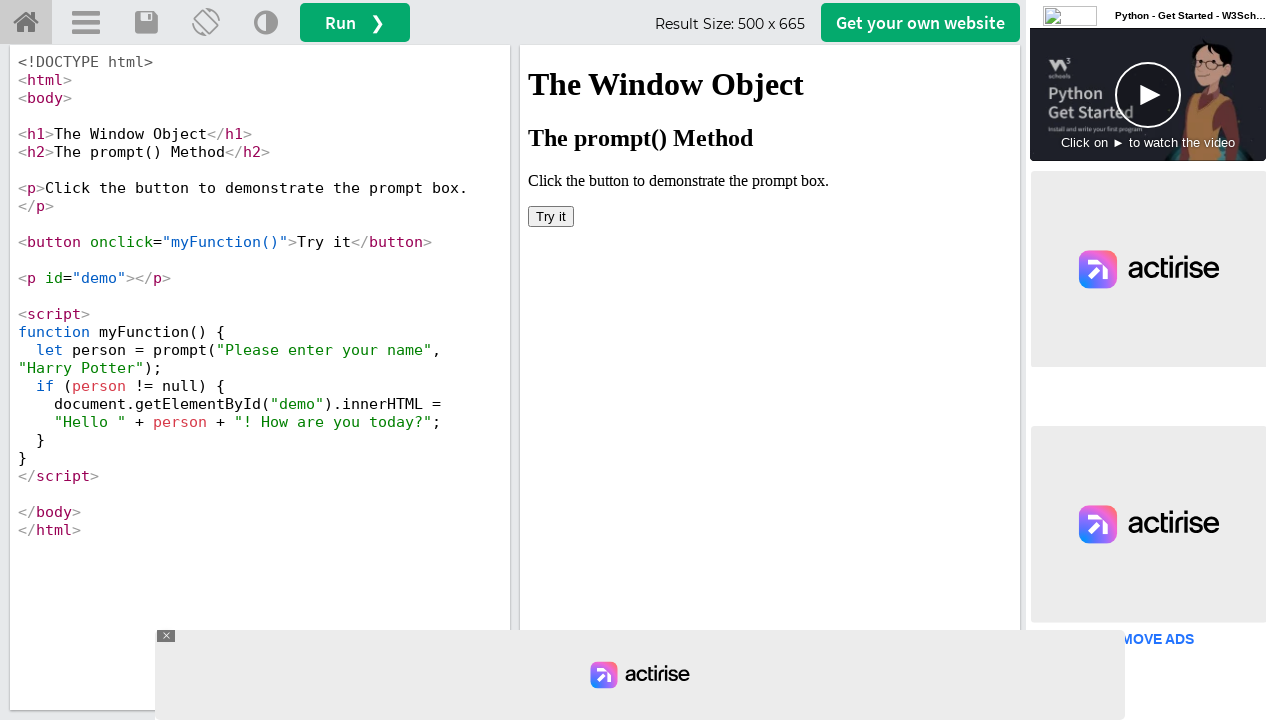